Tests double-click functionality on a button element on a practice page

Starting URL: https://selenium08.blogspot.com/2019/11/double-click.html

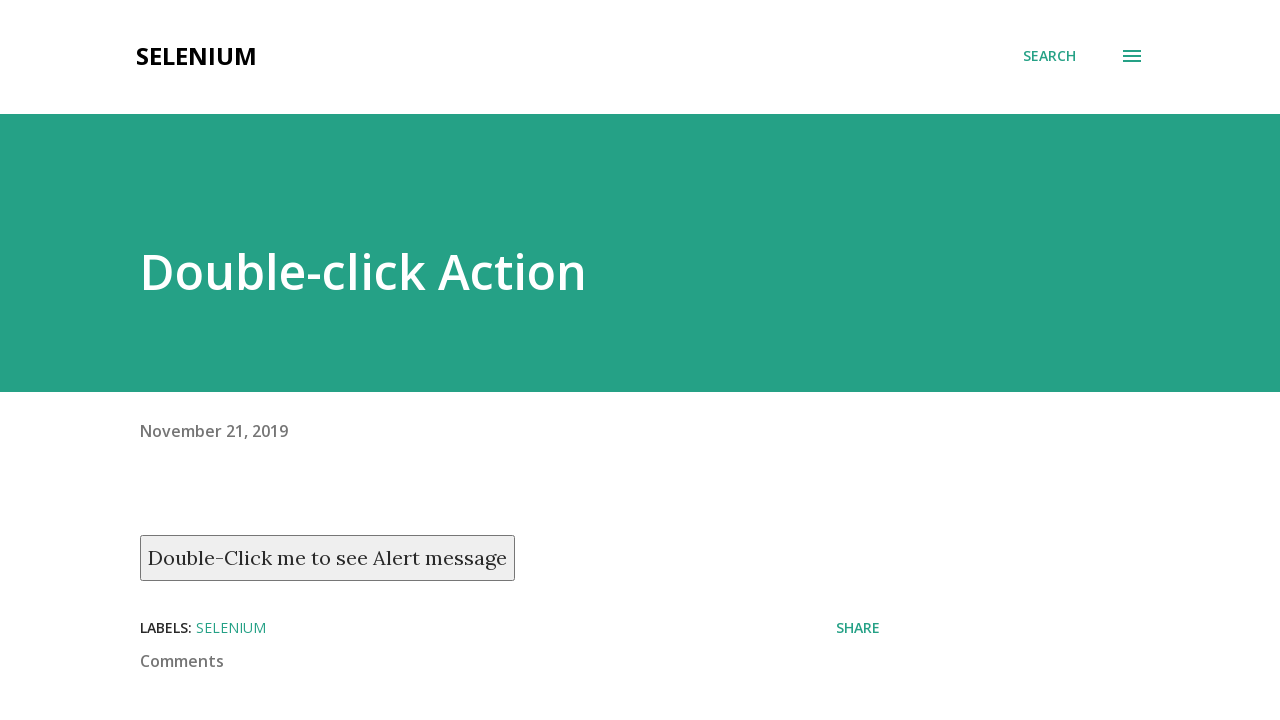

Navigated to double-click practice page
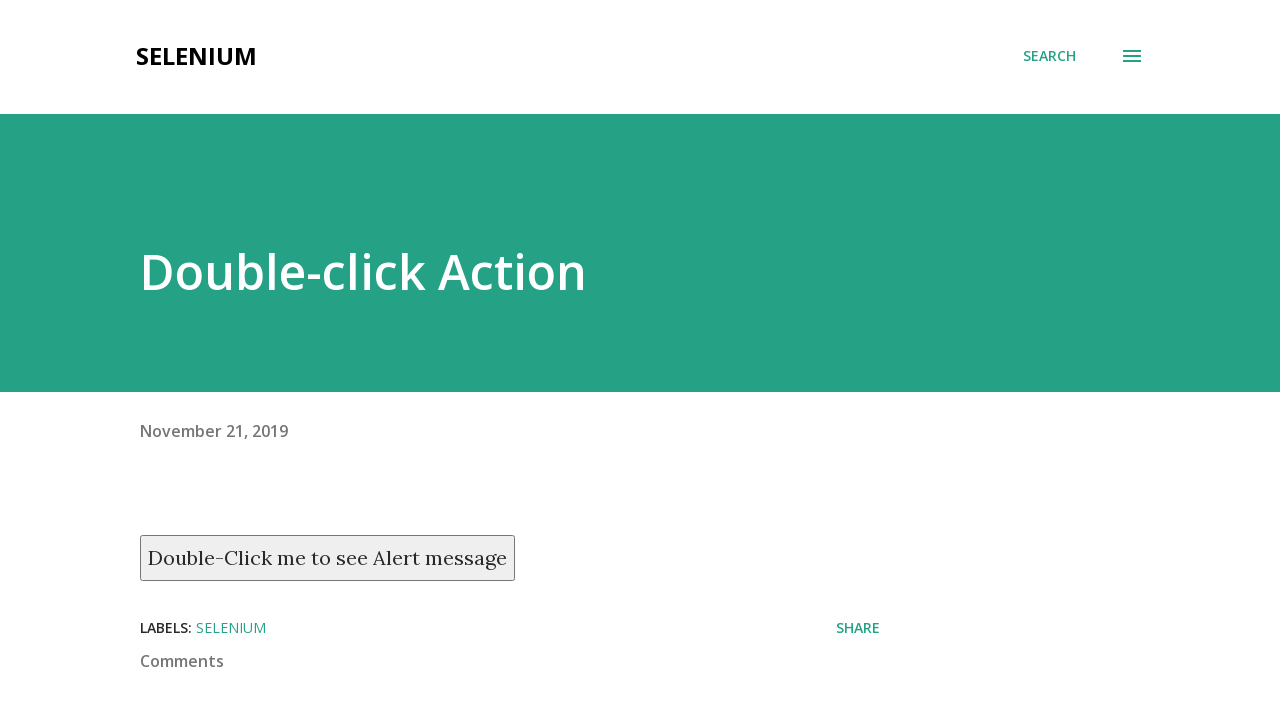

Performed double-click on the Double-Click button at (328, 558) on xpath=//button[contains(text(),'Double-Click')]
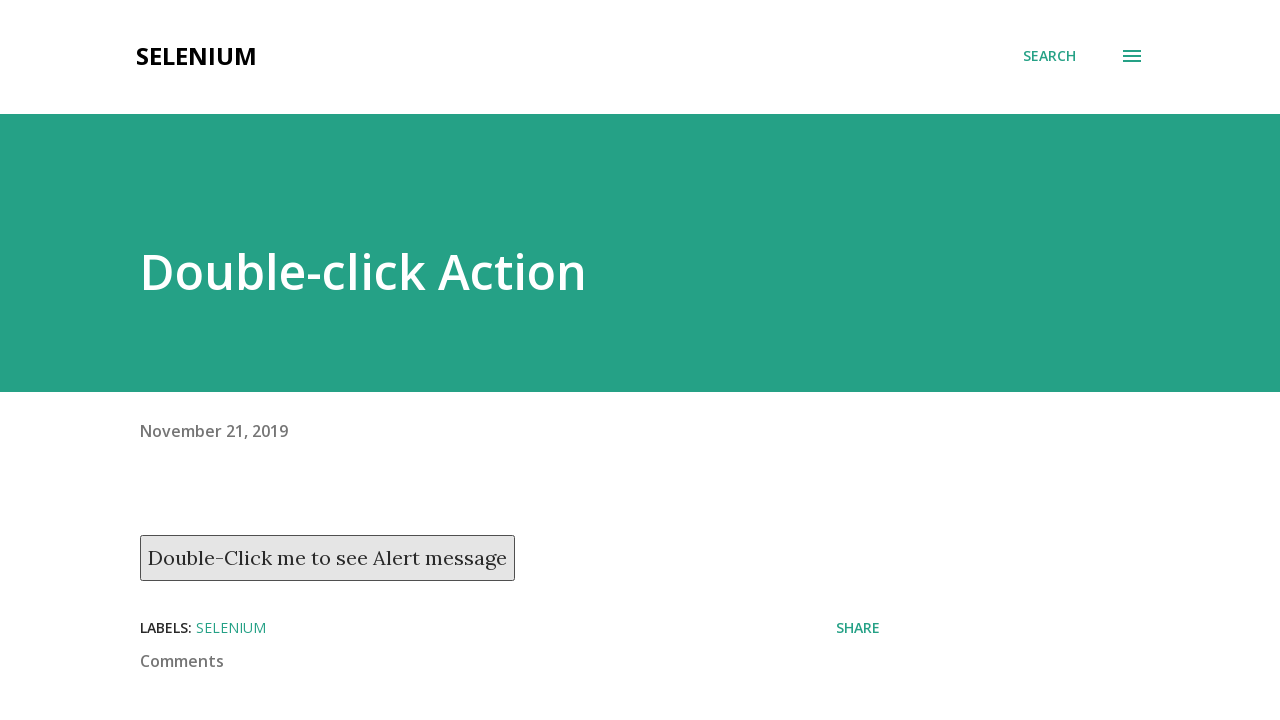

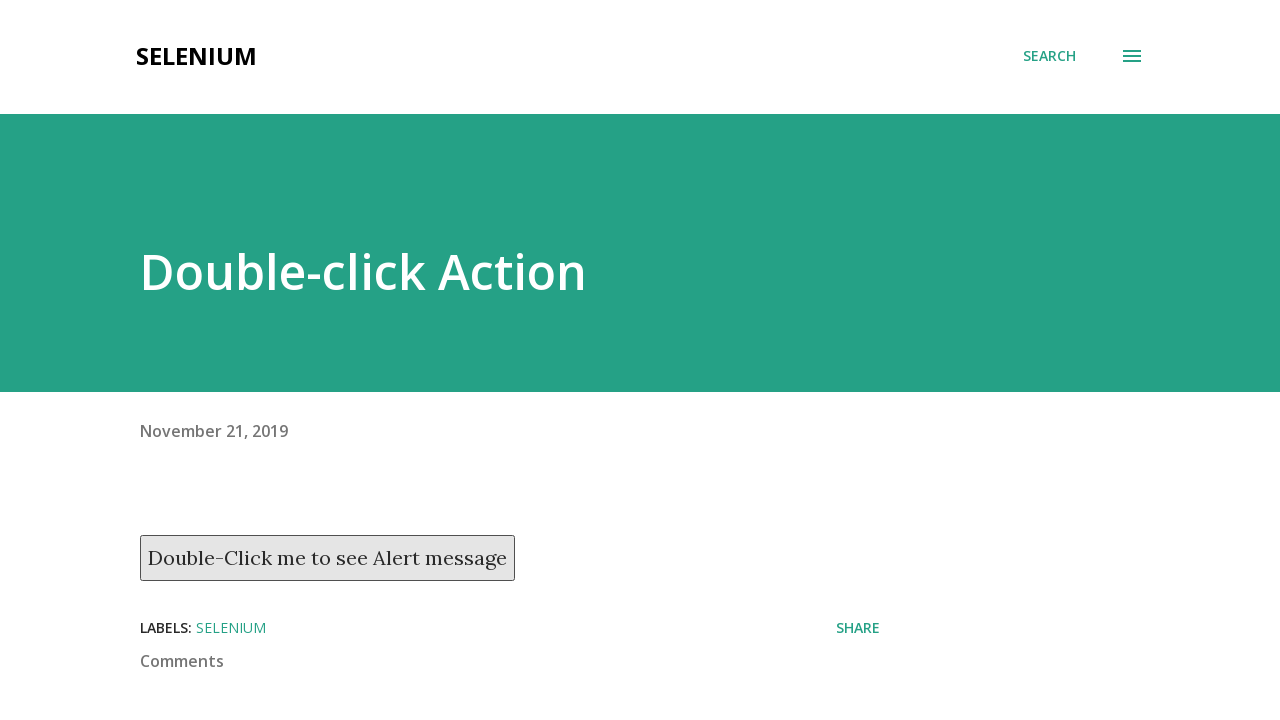